Tests the ICC Cricket fixtures page by interacting with the format filter dropdown and selecting T20 format to filter match results.

Starting URL: https://www.icc-cricket.com/fixtures-results

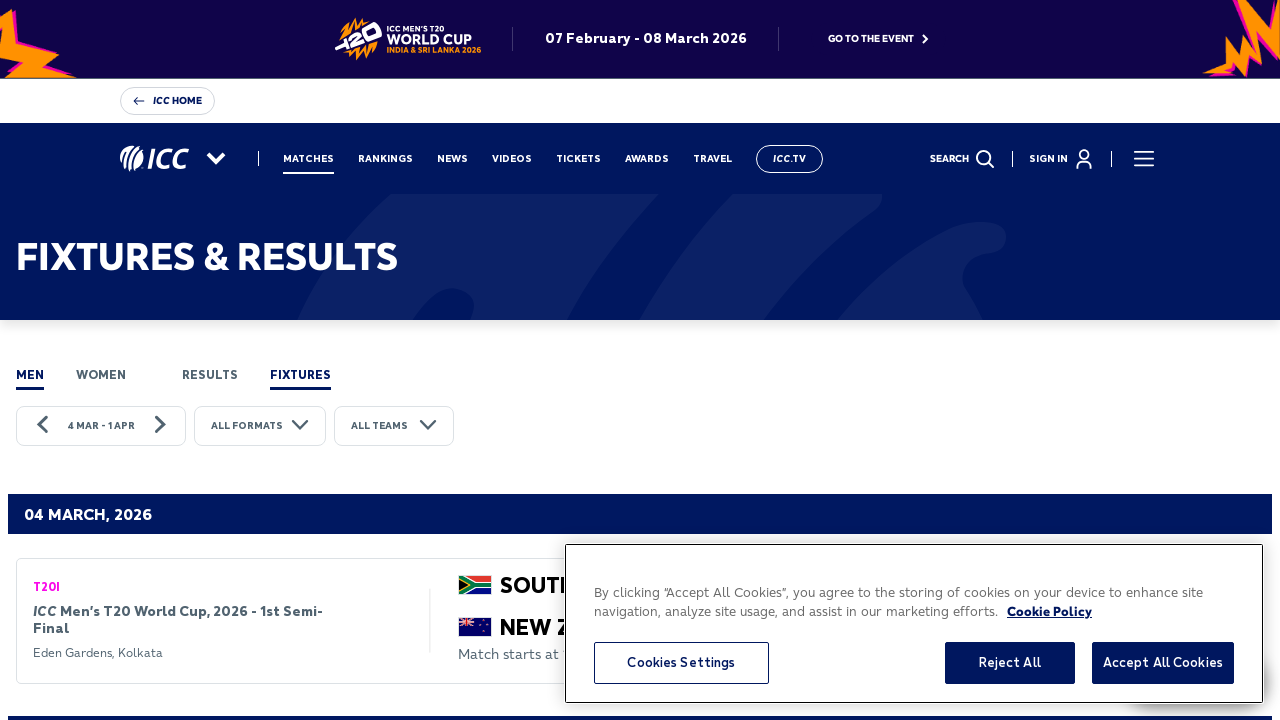

Waited for 'All Formats' dropdown to be visible
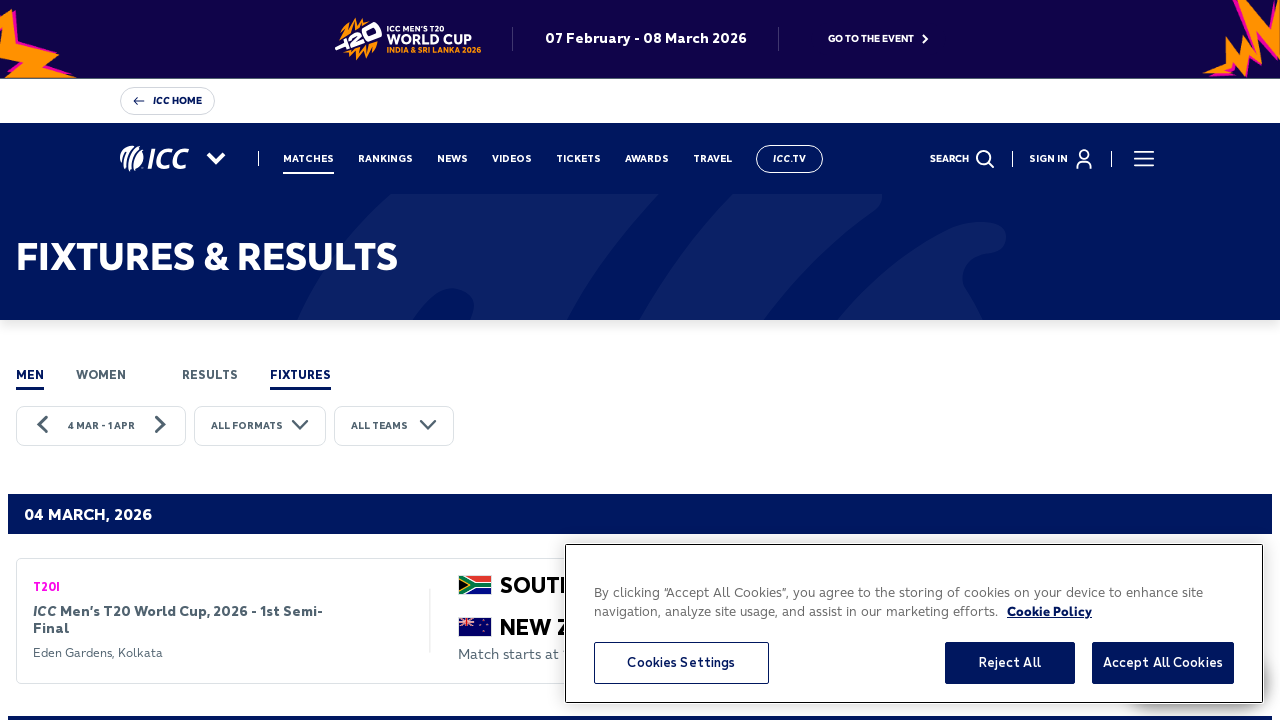

Clicked on the format filter dropdown at (260, 426) on .si-selected-title
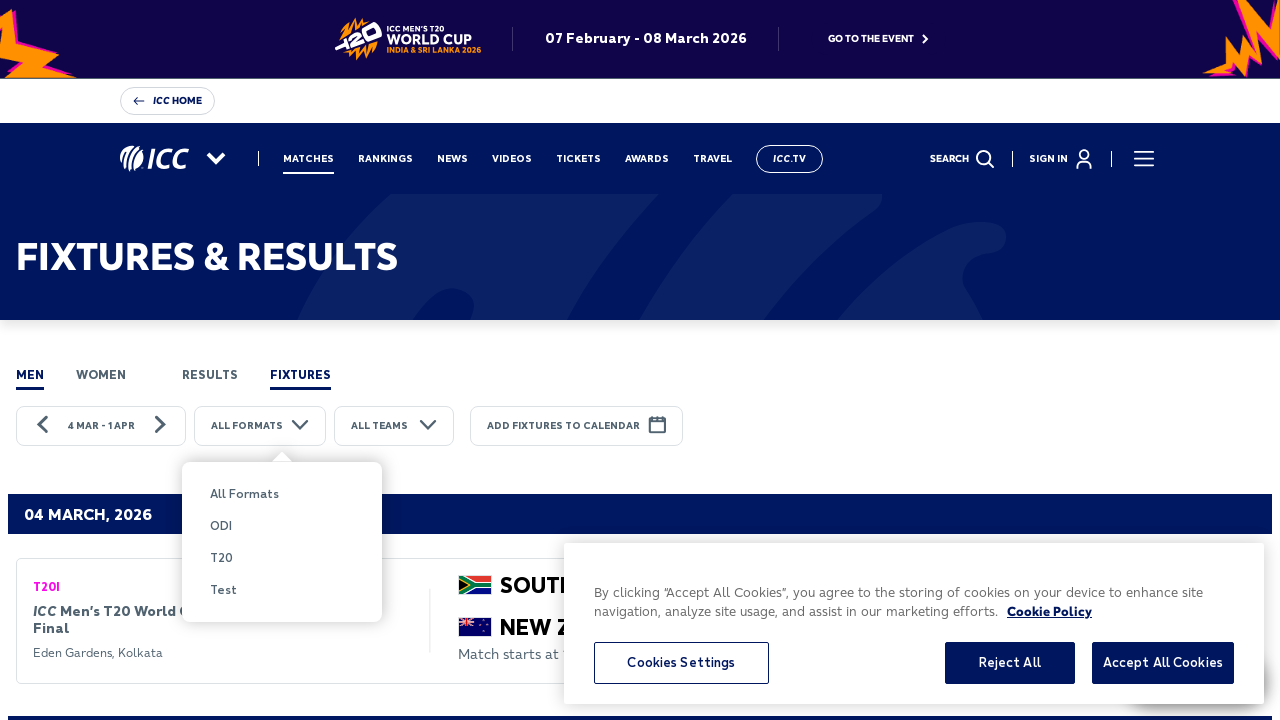

Dropdown options became visible
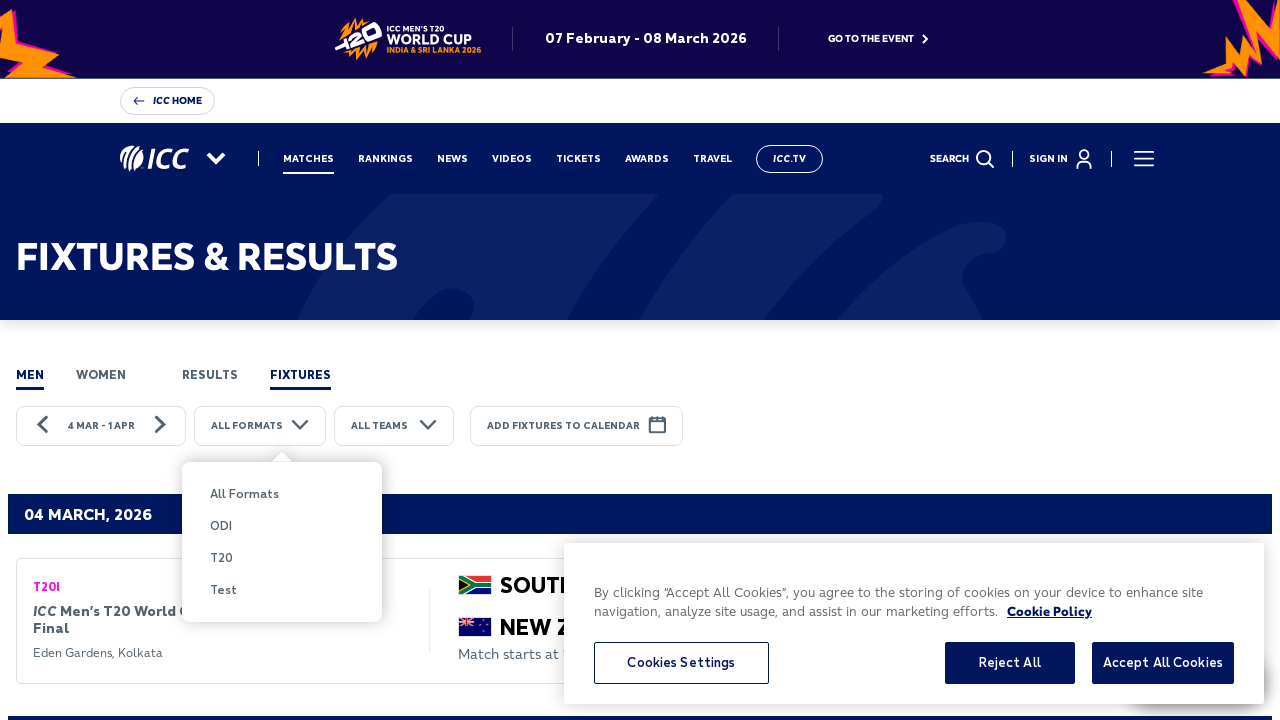

Selected T20 format from the dropdown at (282, 558) on .si-list-item >> nth=2
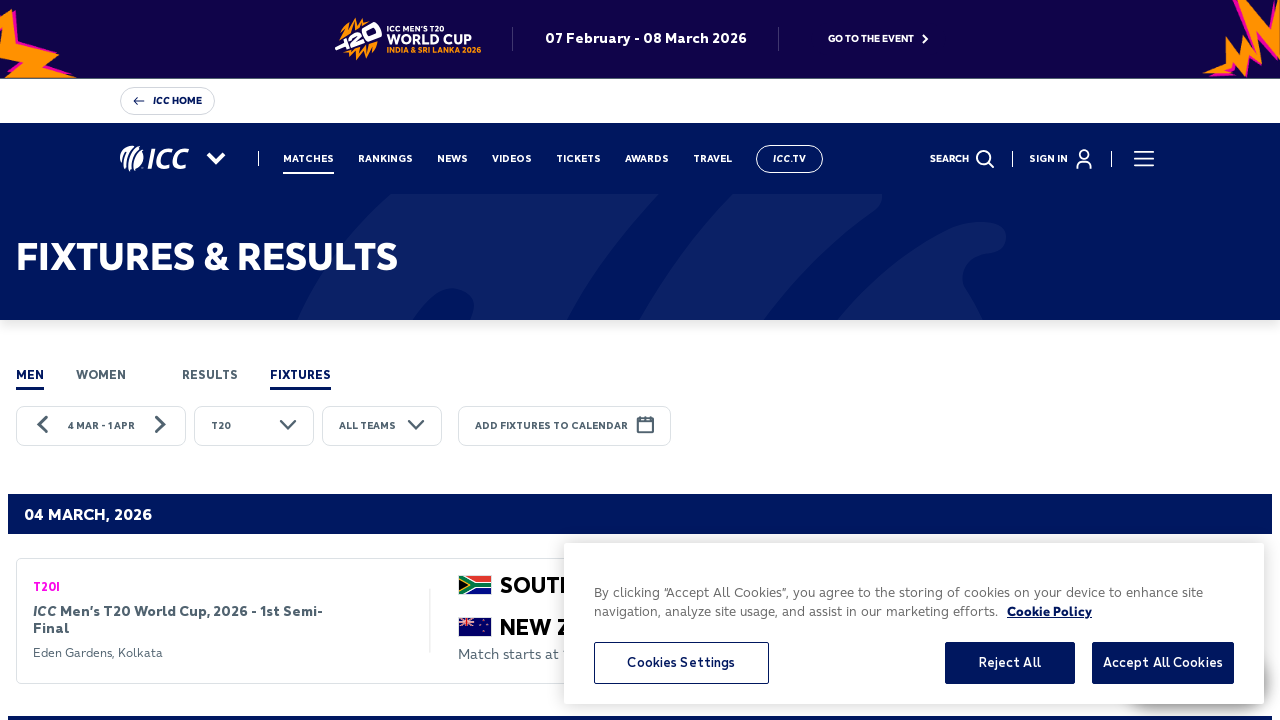

Page updated with filtered T20 cricket matches
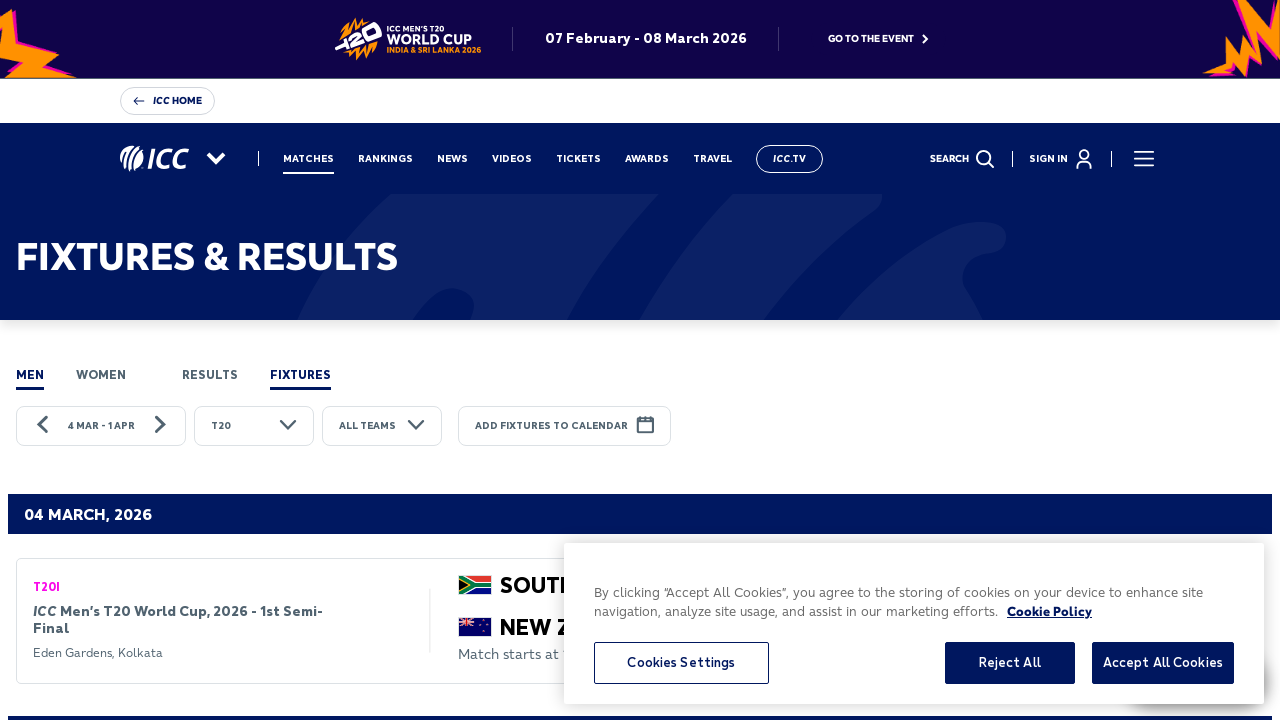

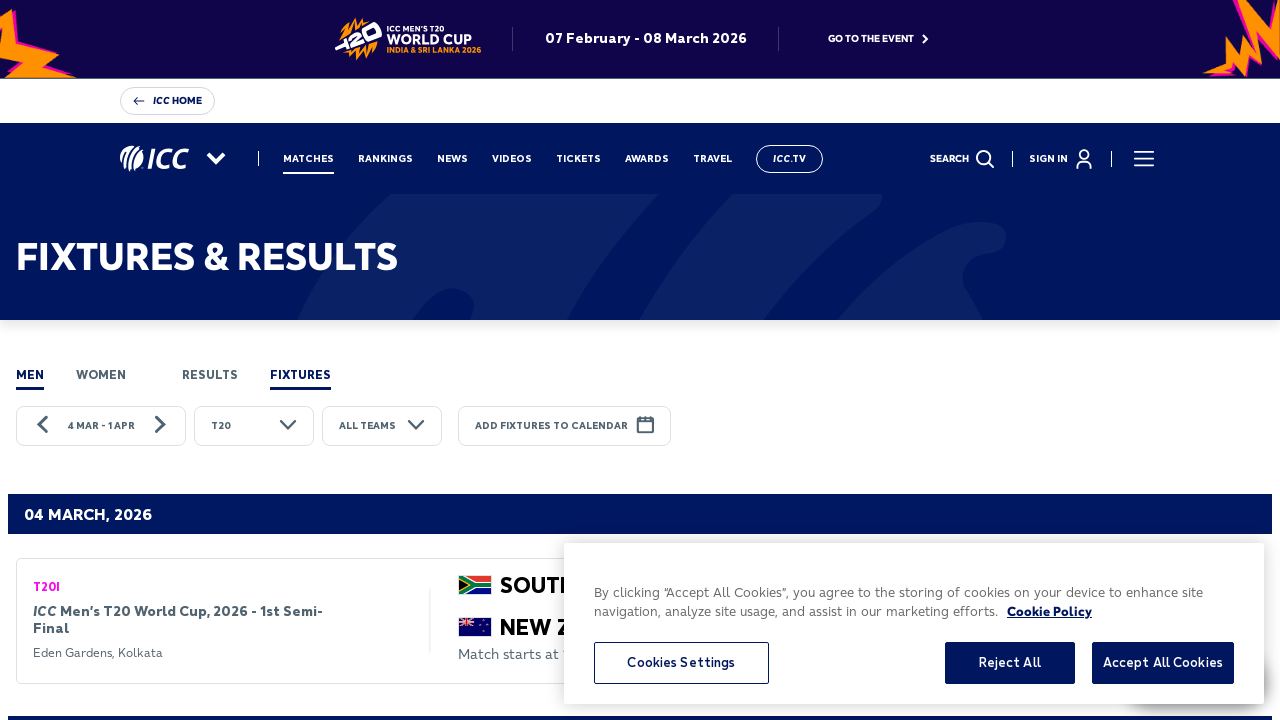